Tests closing the error message after failed login attempt with empty credentials

Starting URL: https://www.saucedemo.com

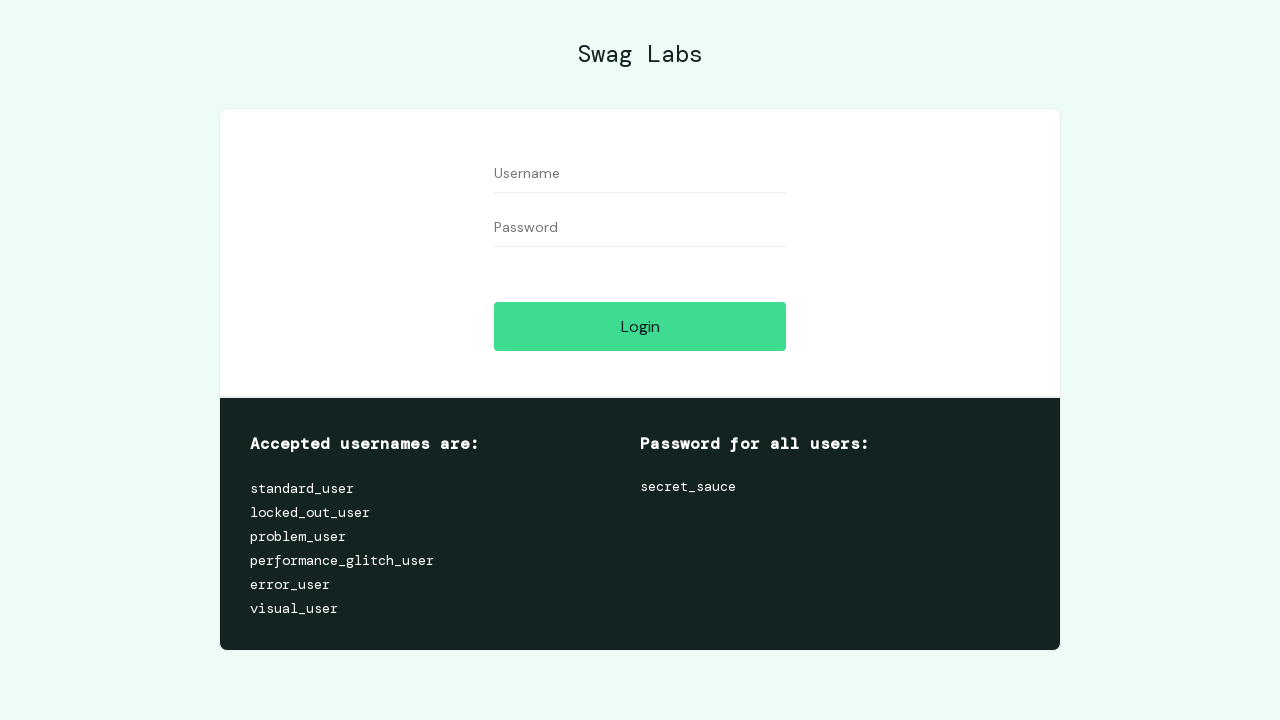

Left username field empty on #user-name
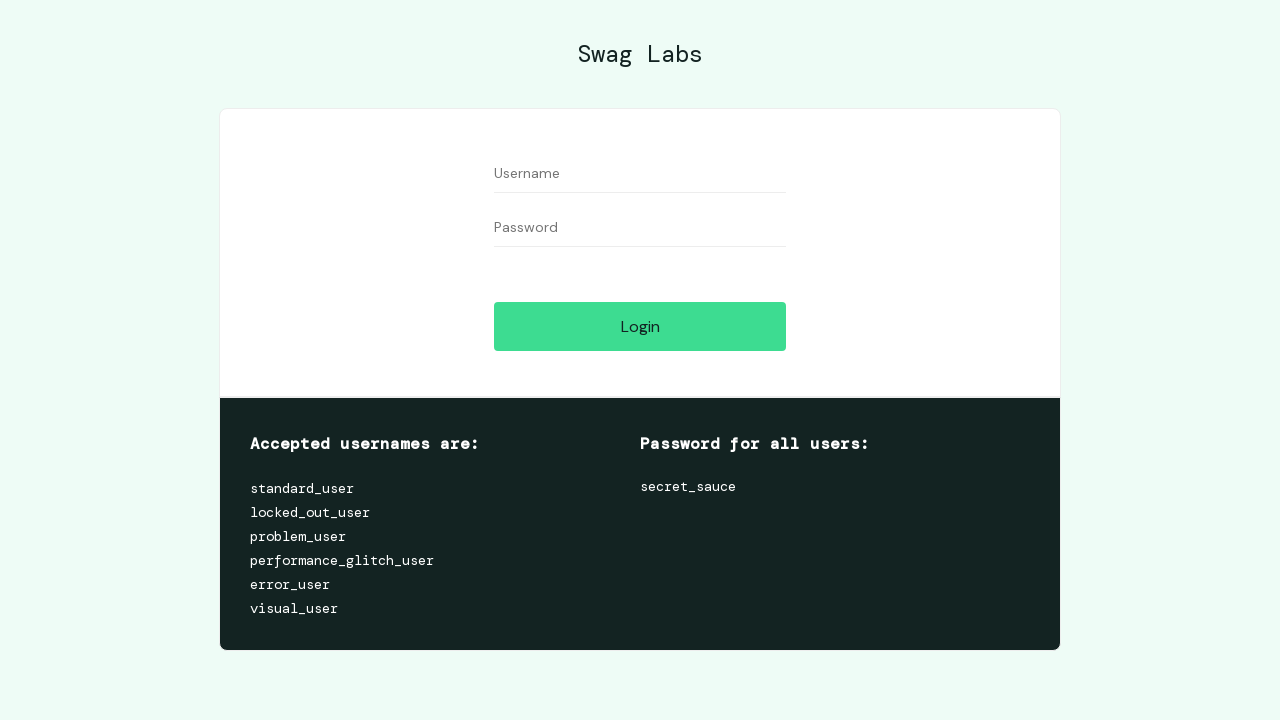

Left password field empty on #password
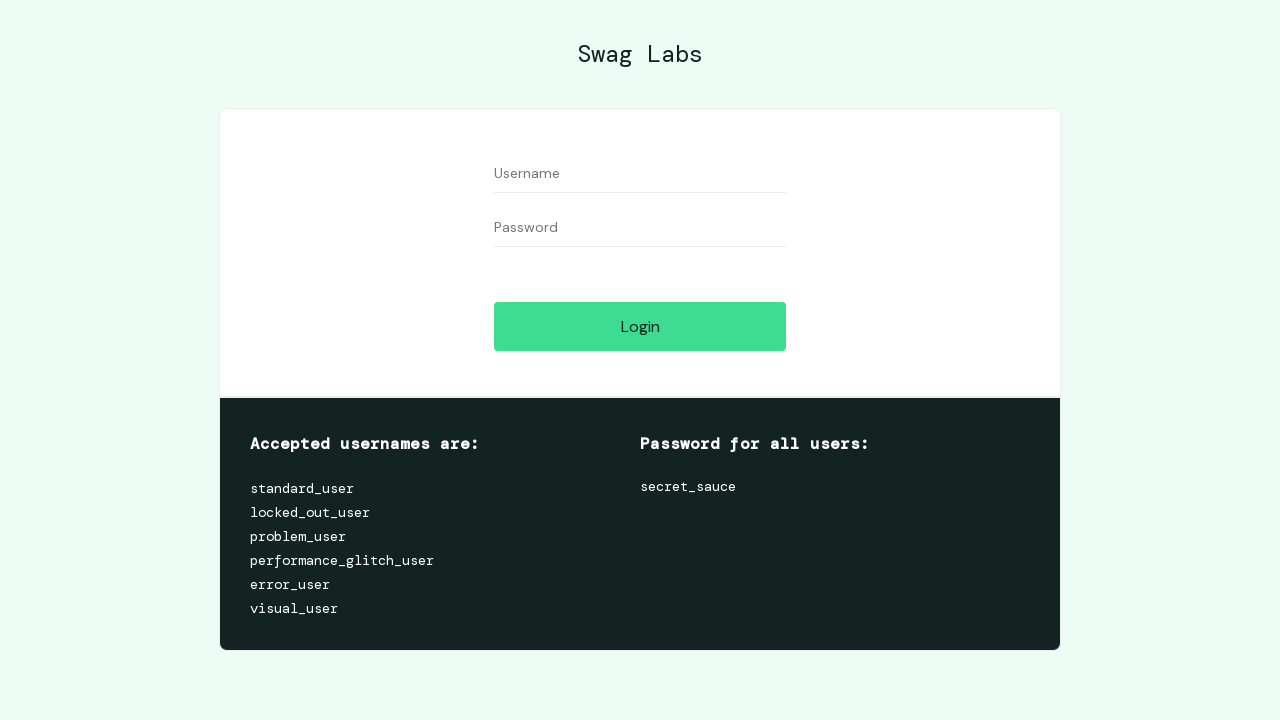

Clicked login button with empty credentials at (640, 326) on #login-button
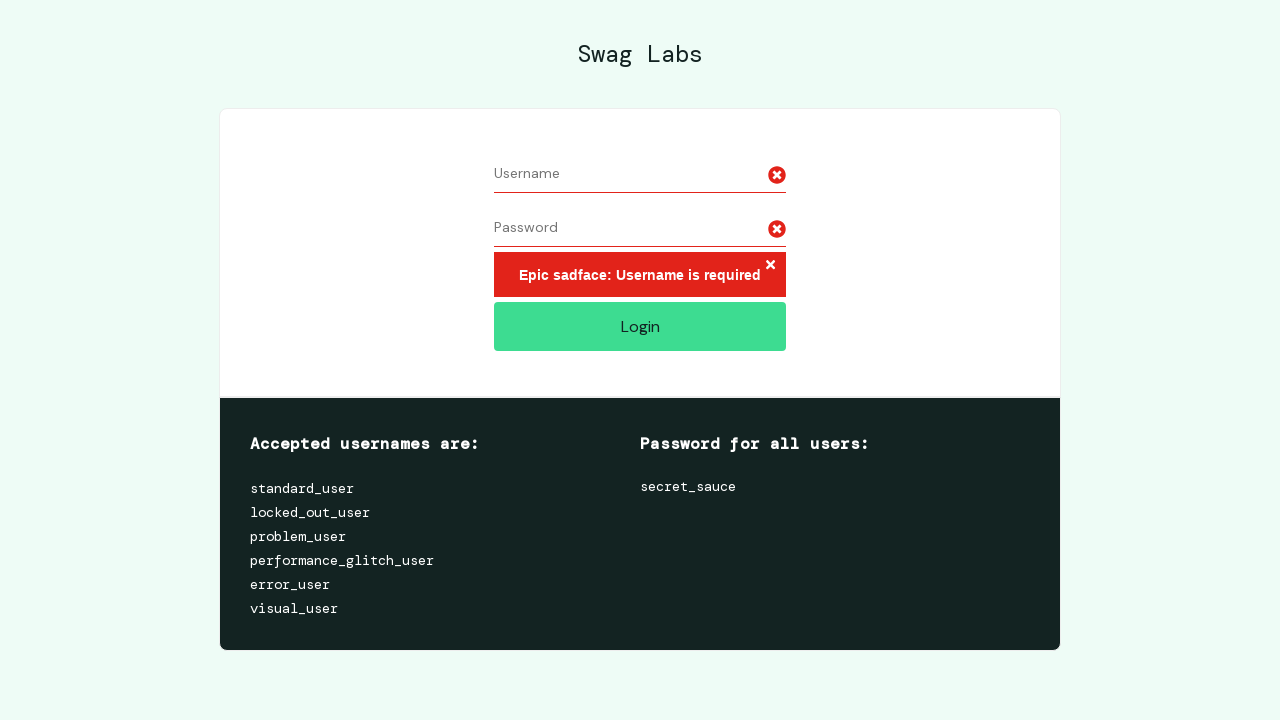

Clicked error message close button to dismiss the failed login error at (770, 266) on xpath=/html/body/div/div/div[2]/div[1]/div/div/form/div[3]/h3/button
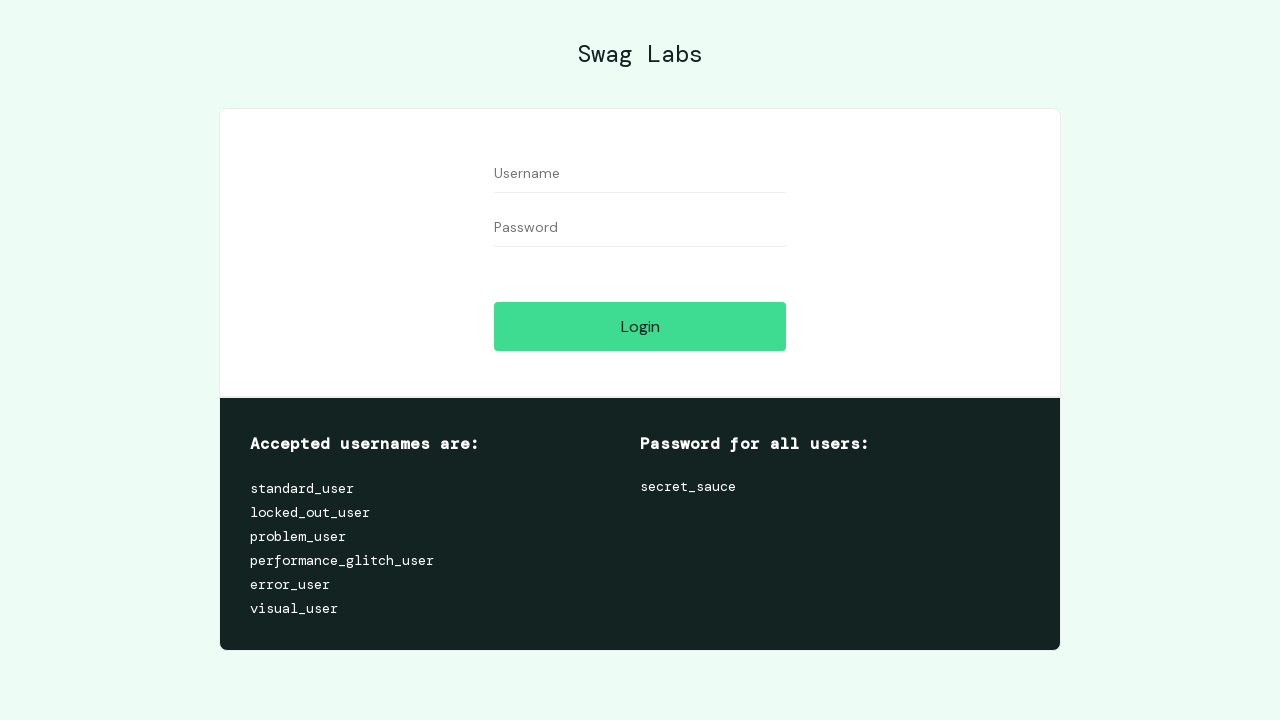

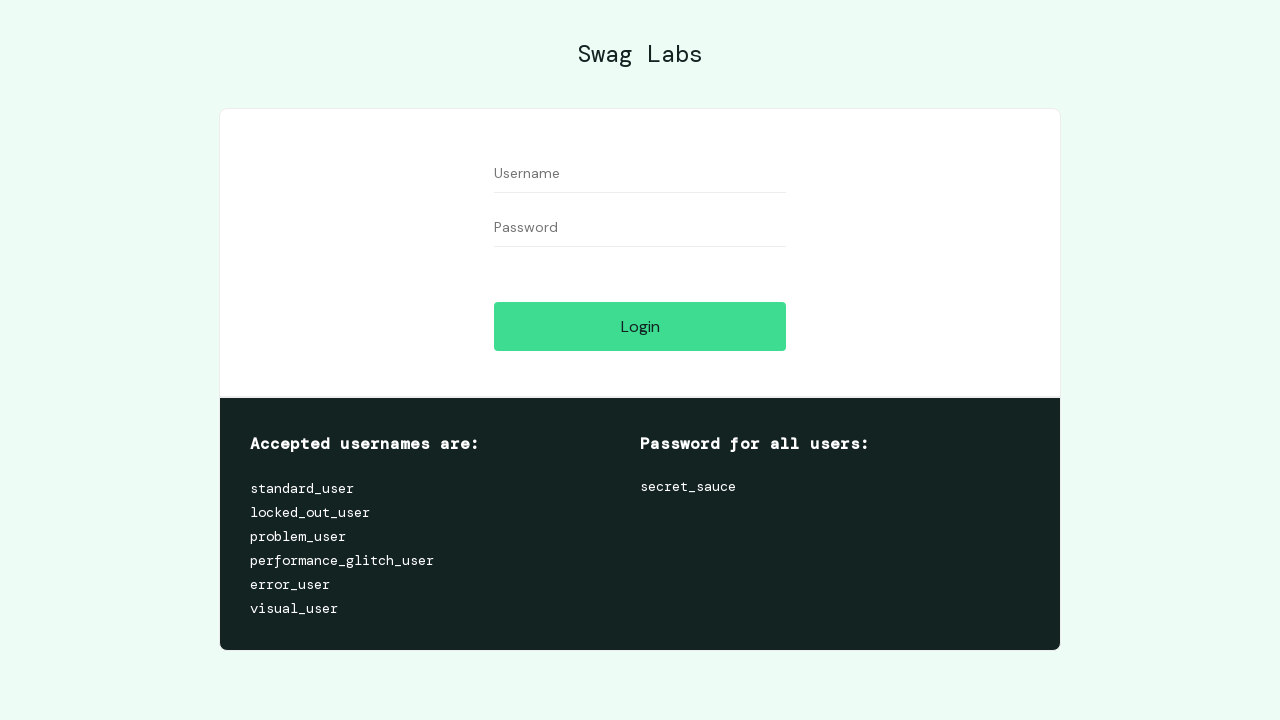